Tests mouse interaction on the AJIO shopping website by performing a click-and-hold action on the cart element followed by a release action

Starting URL: https://www.ajio.com/

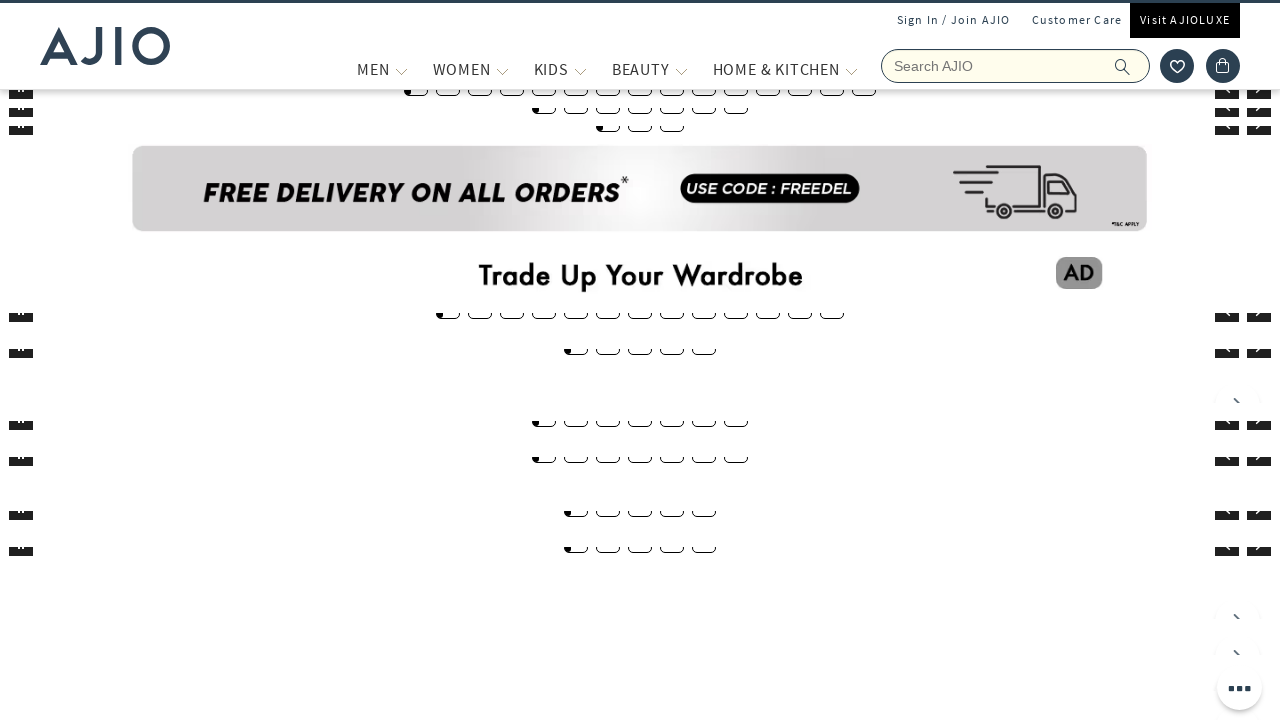

Waited 2 seconds for AJIO page to load
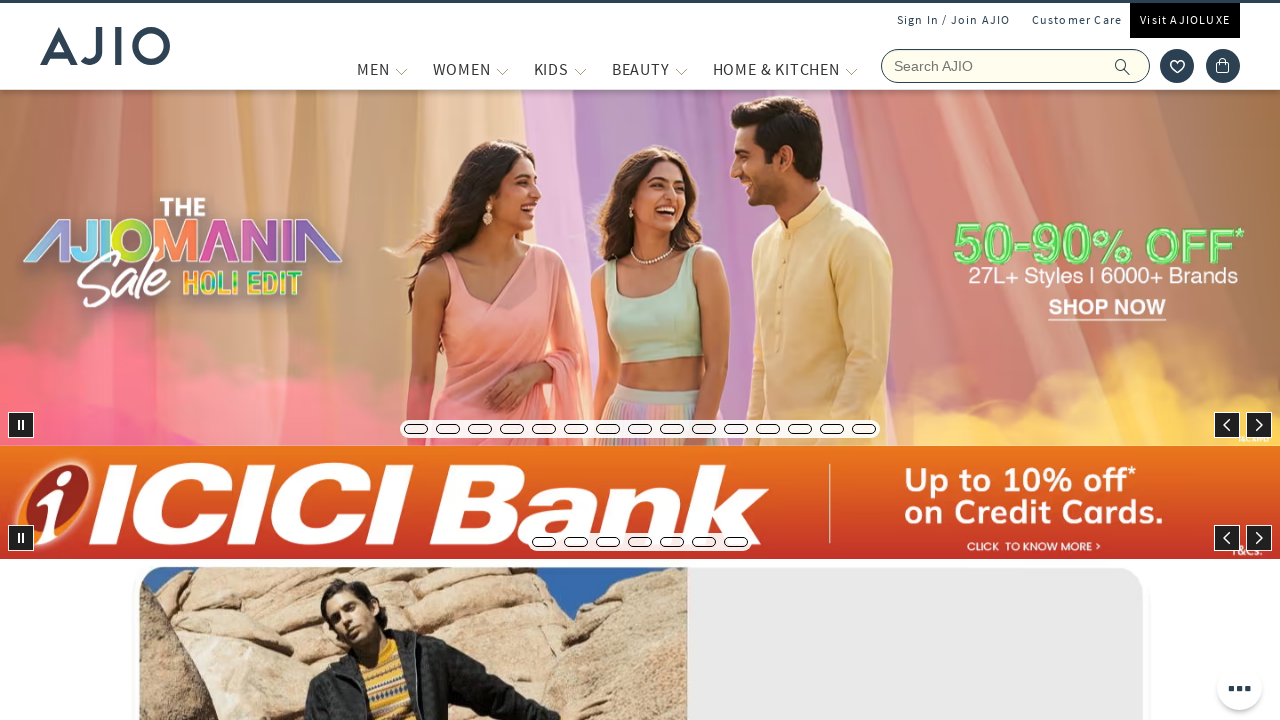

Located cart element with selector 'div.ic-cart'
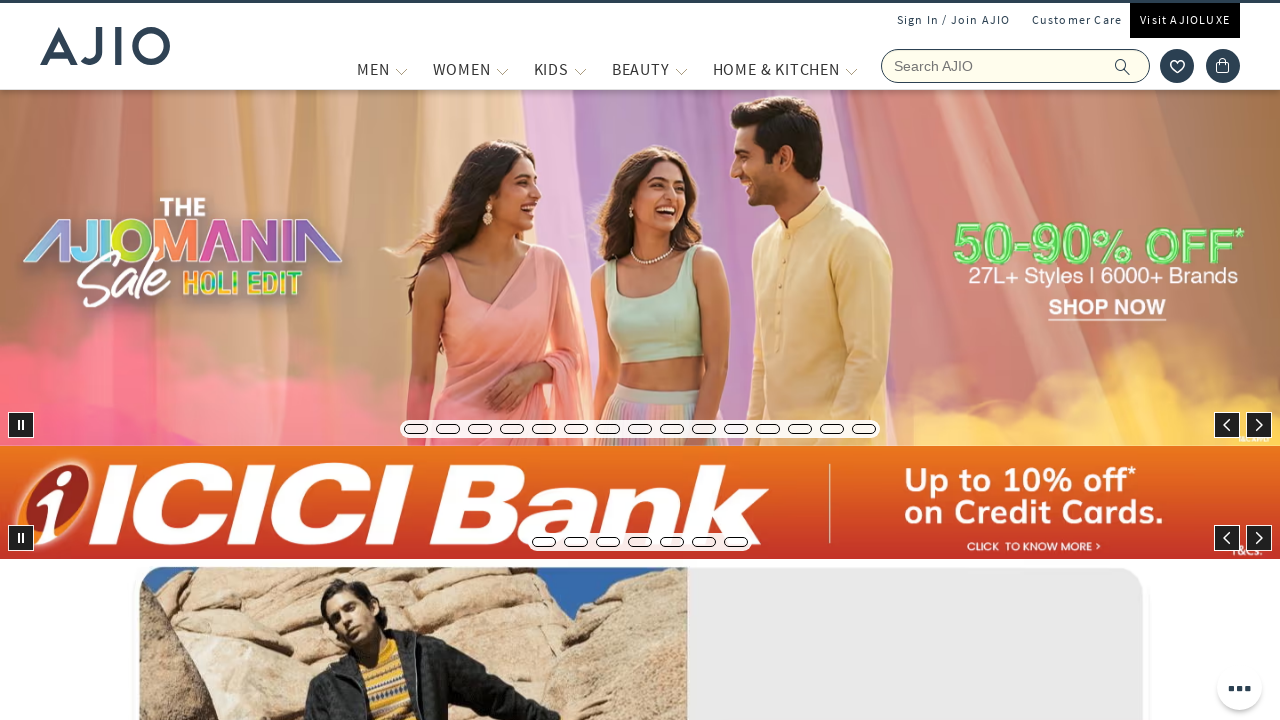

Hovered over cart element at (1223, 66) on div.ic-cart
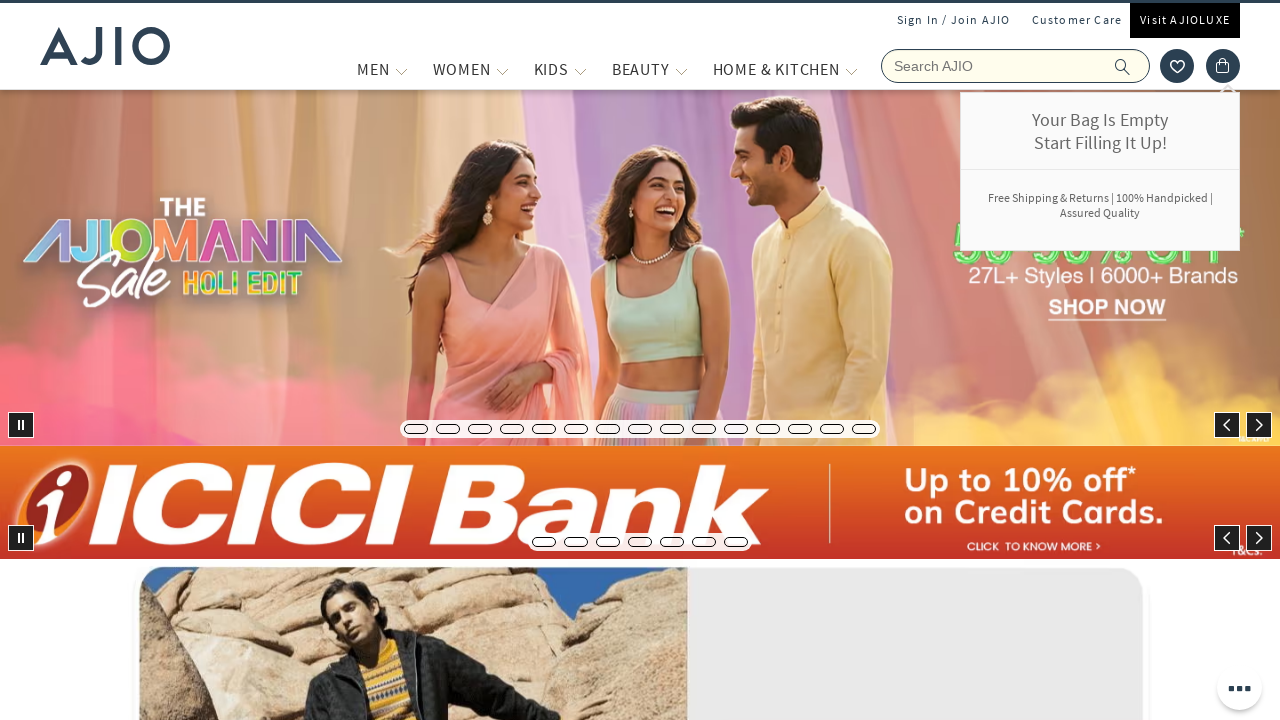

Pressed down mouse button on cart element at (1223, 66)
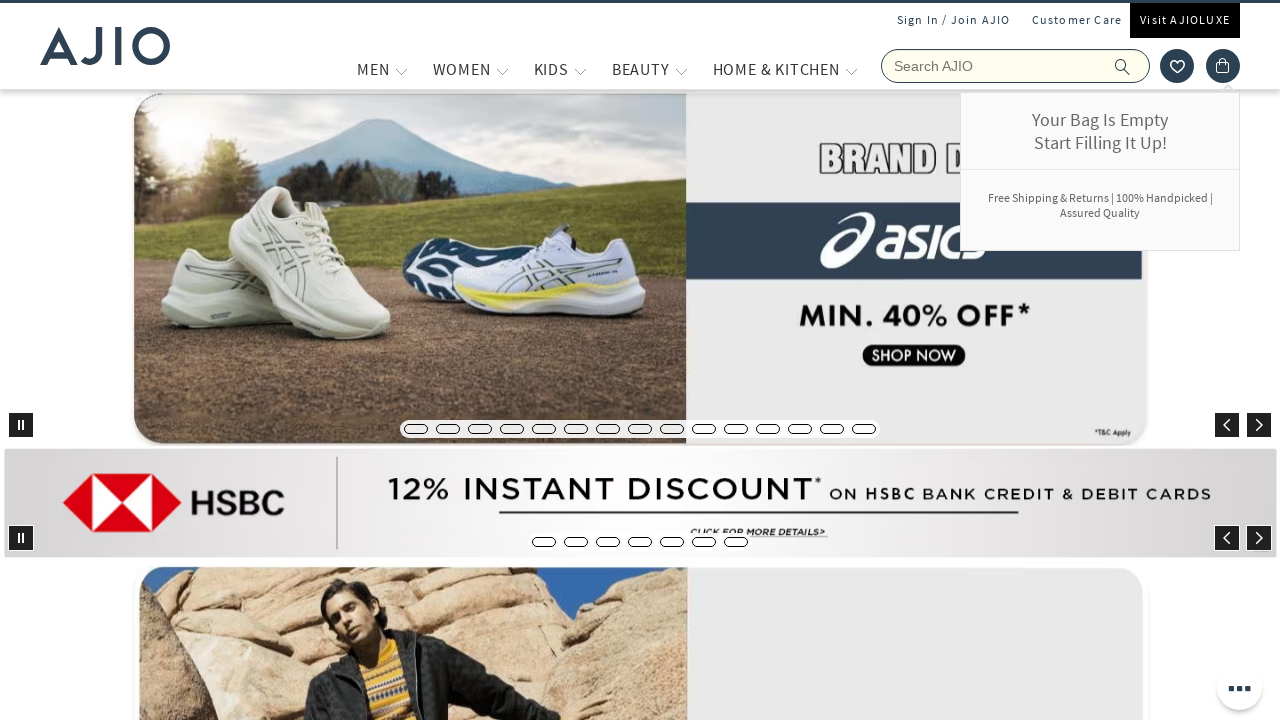

Held mouse button down for 2 seconds
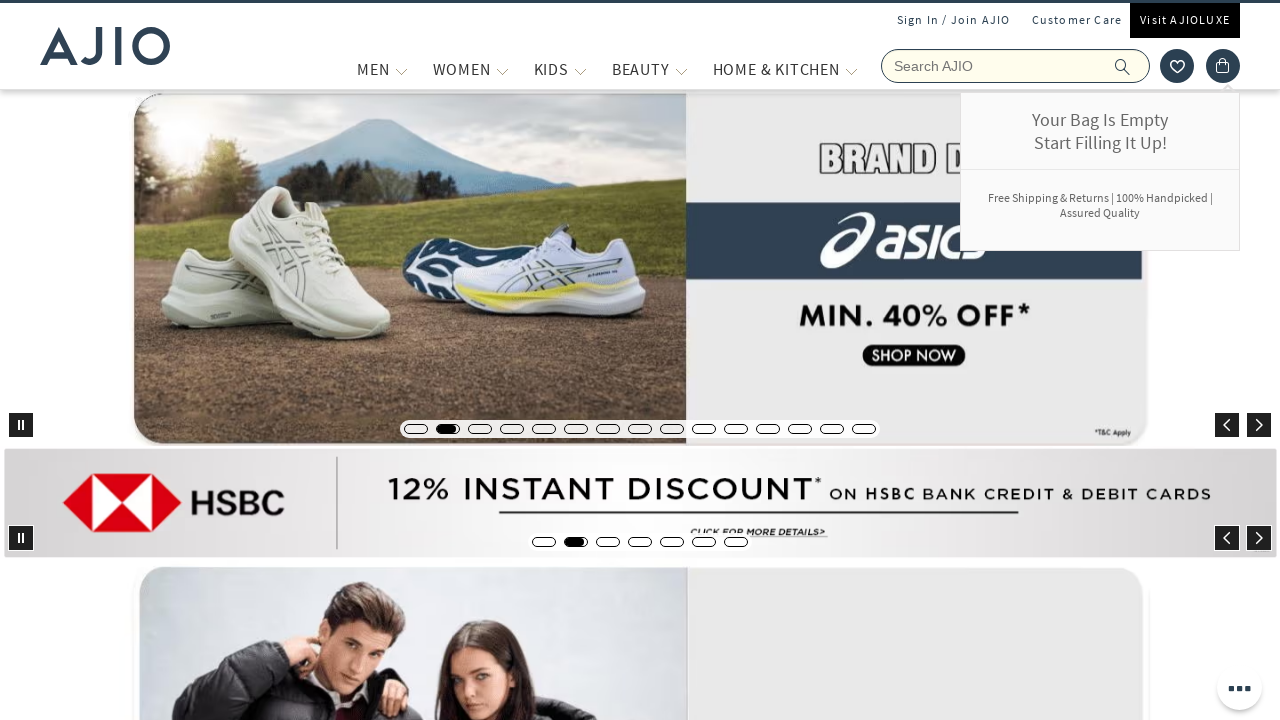

Released mouse button on cart element at (1223, 66)
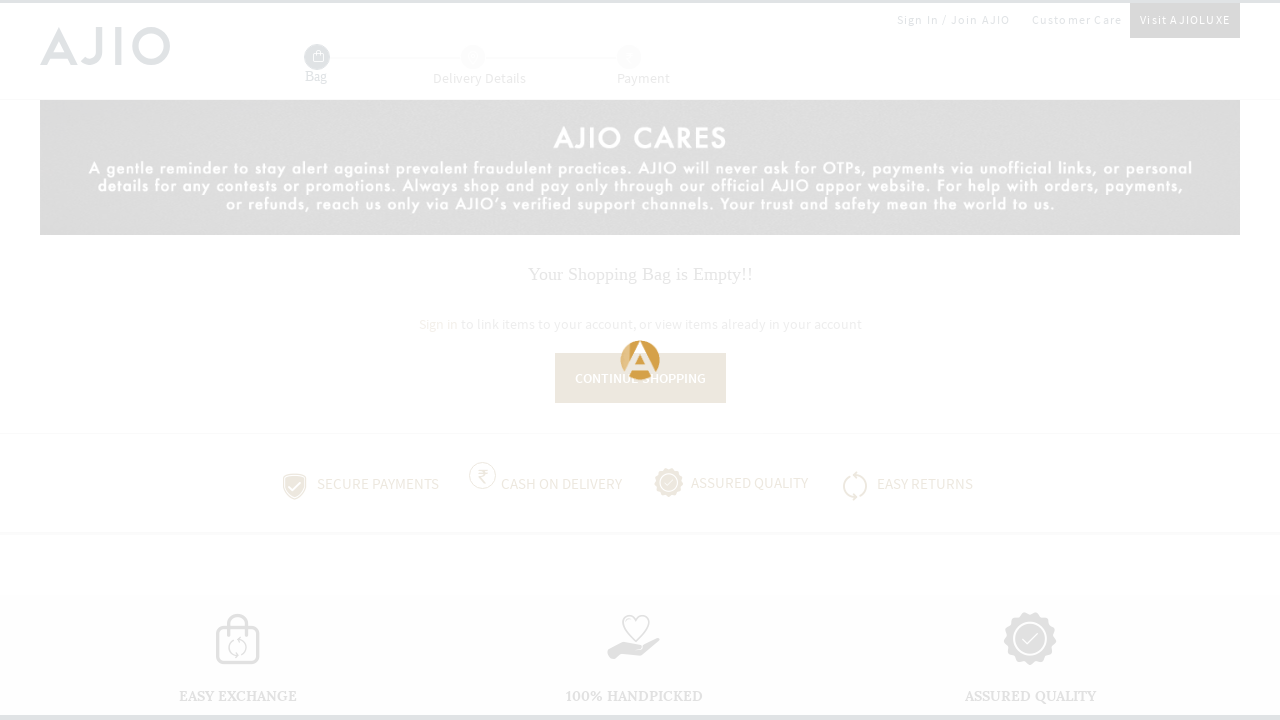

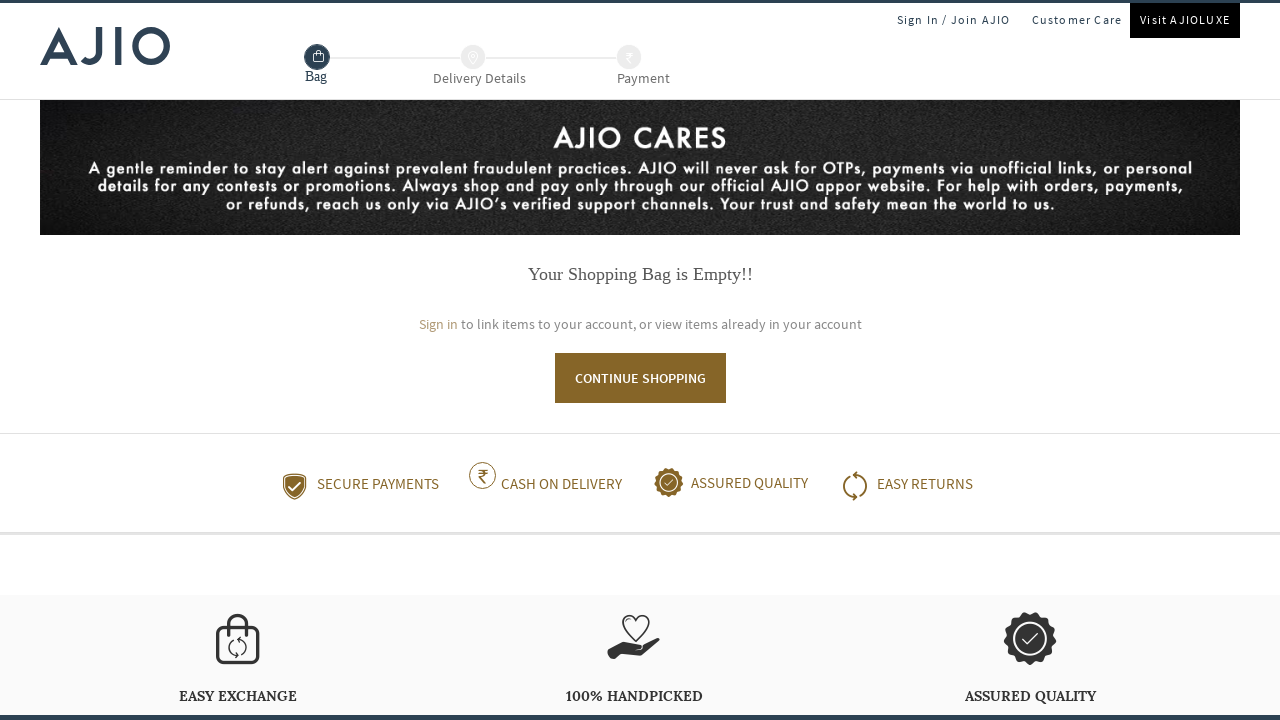